Tests clicking on a button with dynamic ID by finding it using class name and clicking it multiple times across page reloads

Starting URL: http://uitestingplayground.com/dynamicid

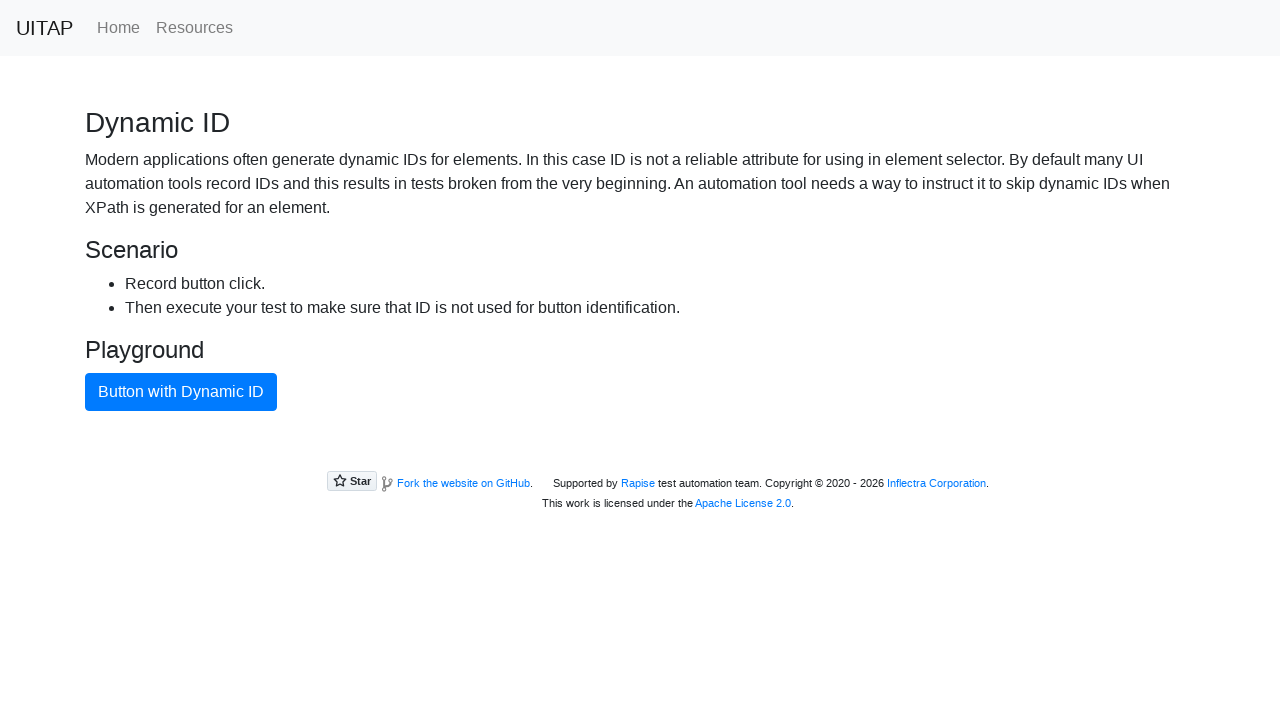

Clicked dynamic button (cycle 1, click 1) at (181, 392) on .btn-primary
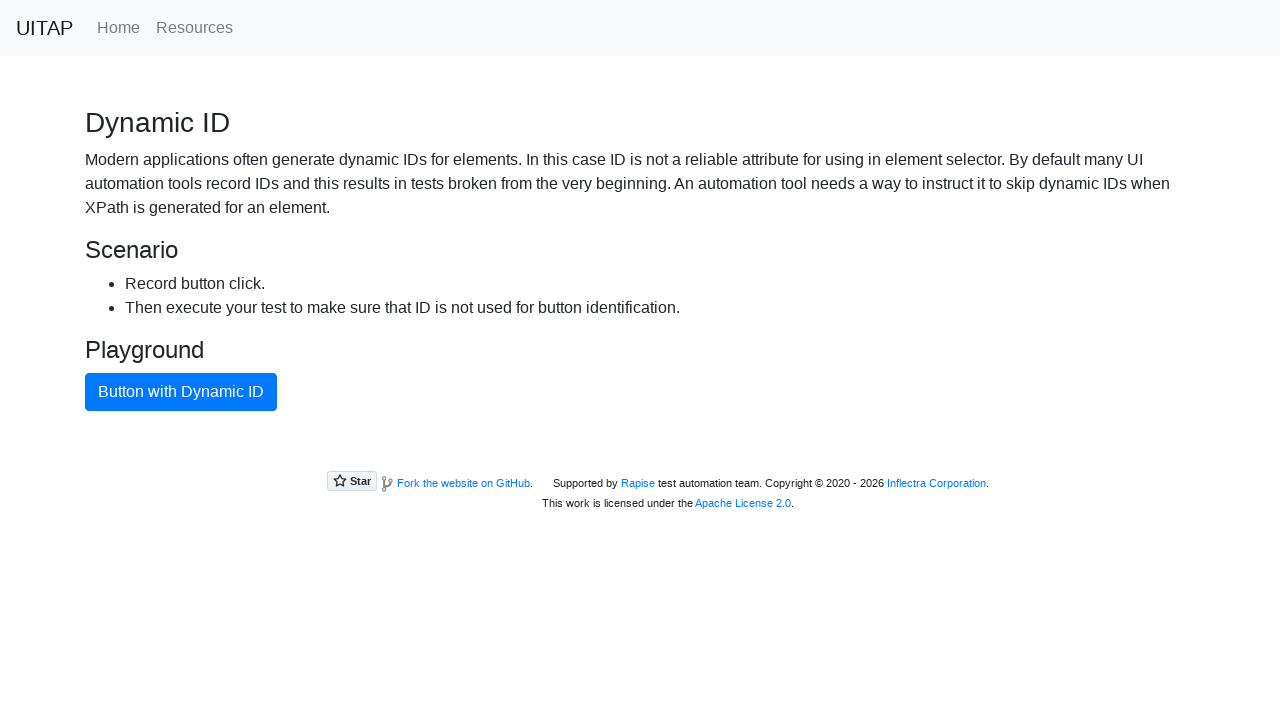

Waited 1 second after button click
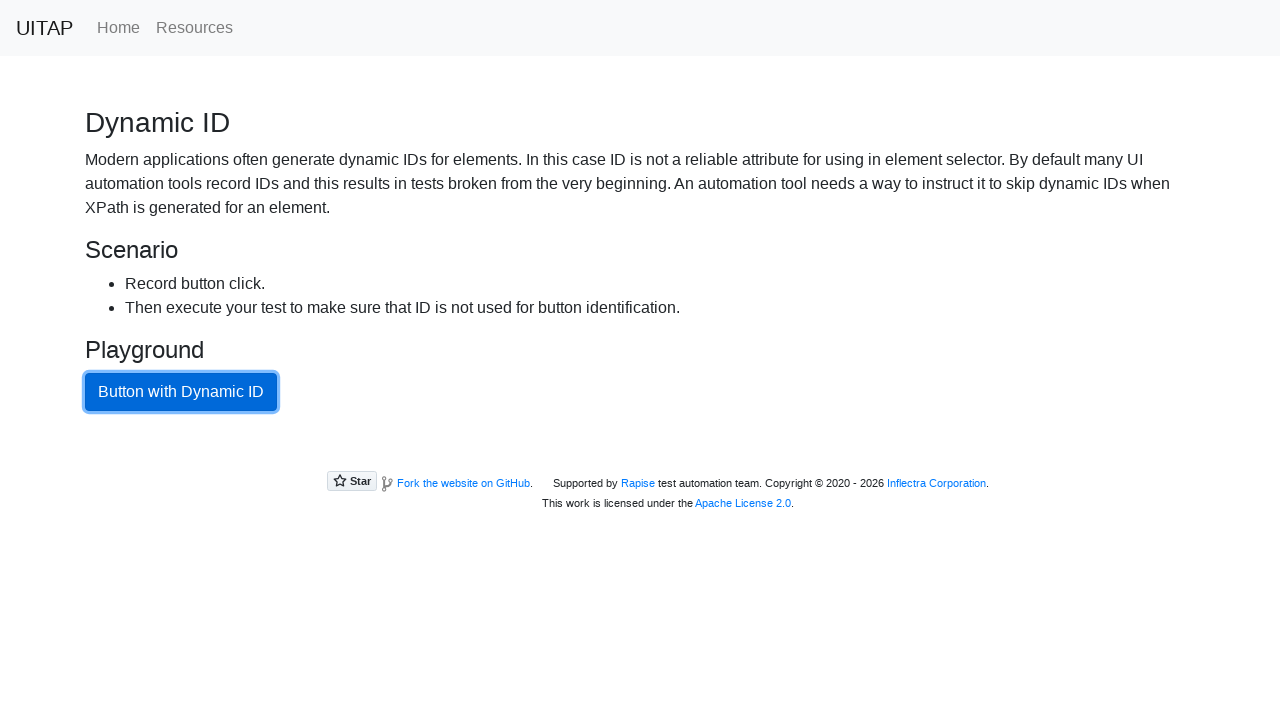

Clicked dynamic button (cycle 1, click 2) at (181, 392) on .btn-primary
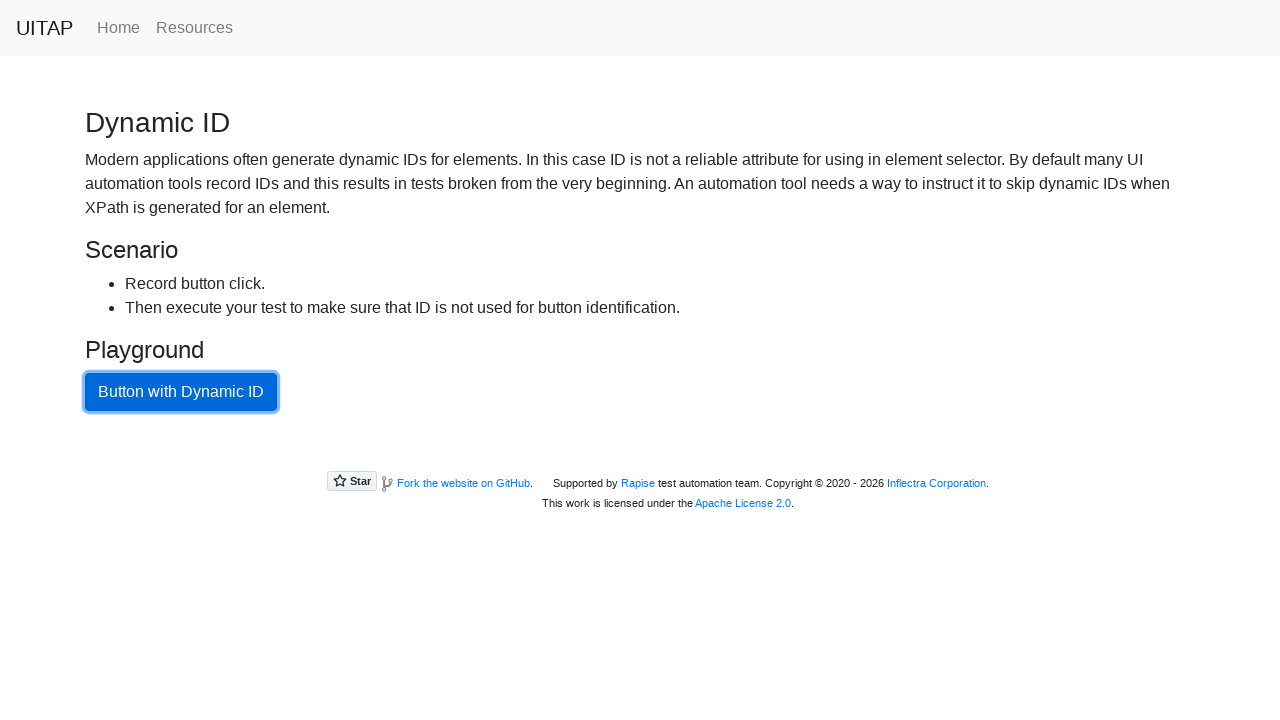

Waited 1 second after button click
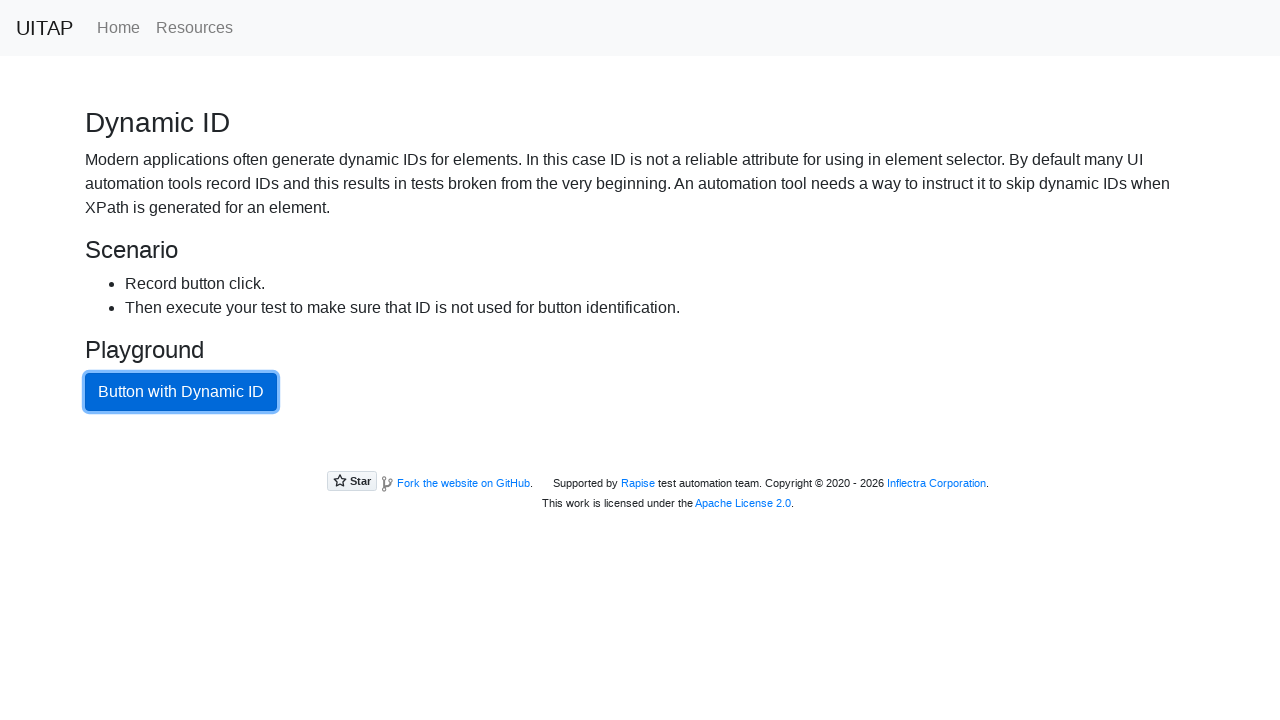

Clicked dynamic button (cycle 1, click 3) at (181, 392) on .btn-primary
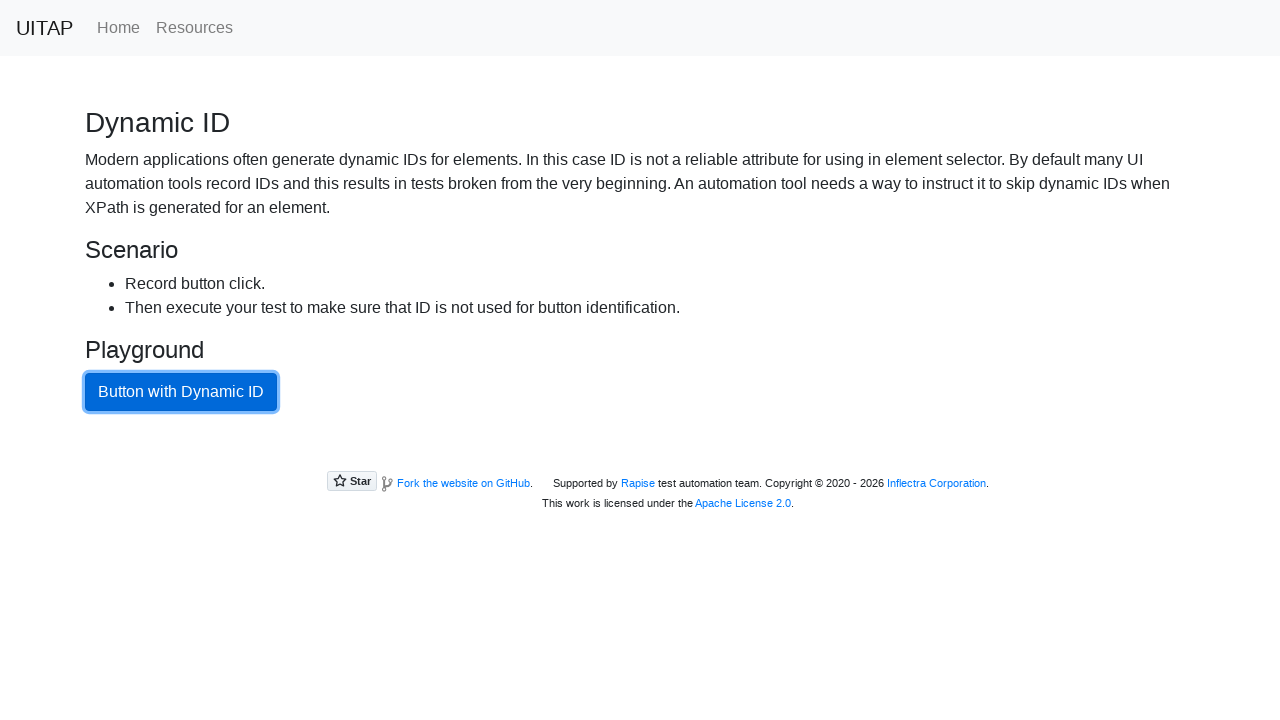

Waited 1 second after button click
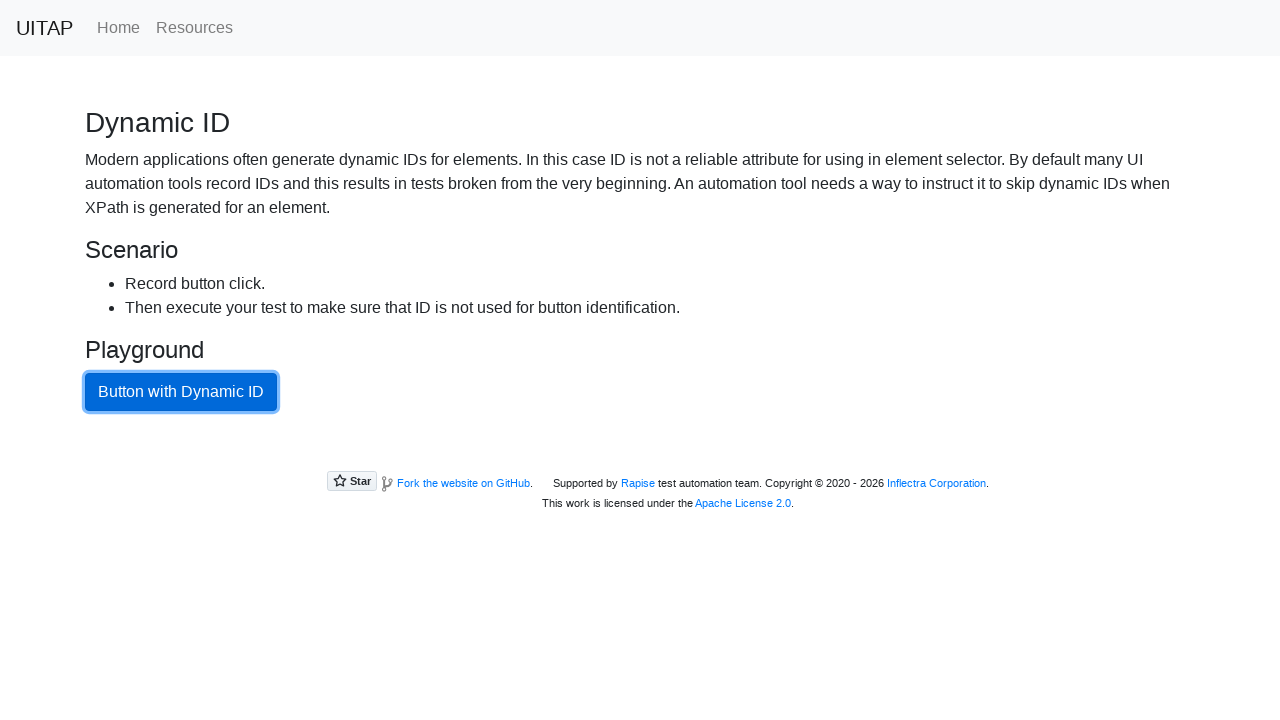

Navigated to dynamic ID page for cycle 2
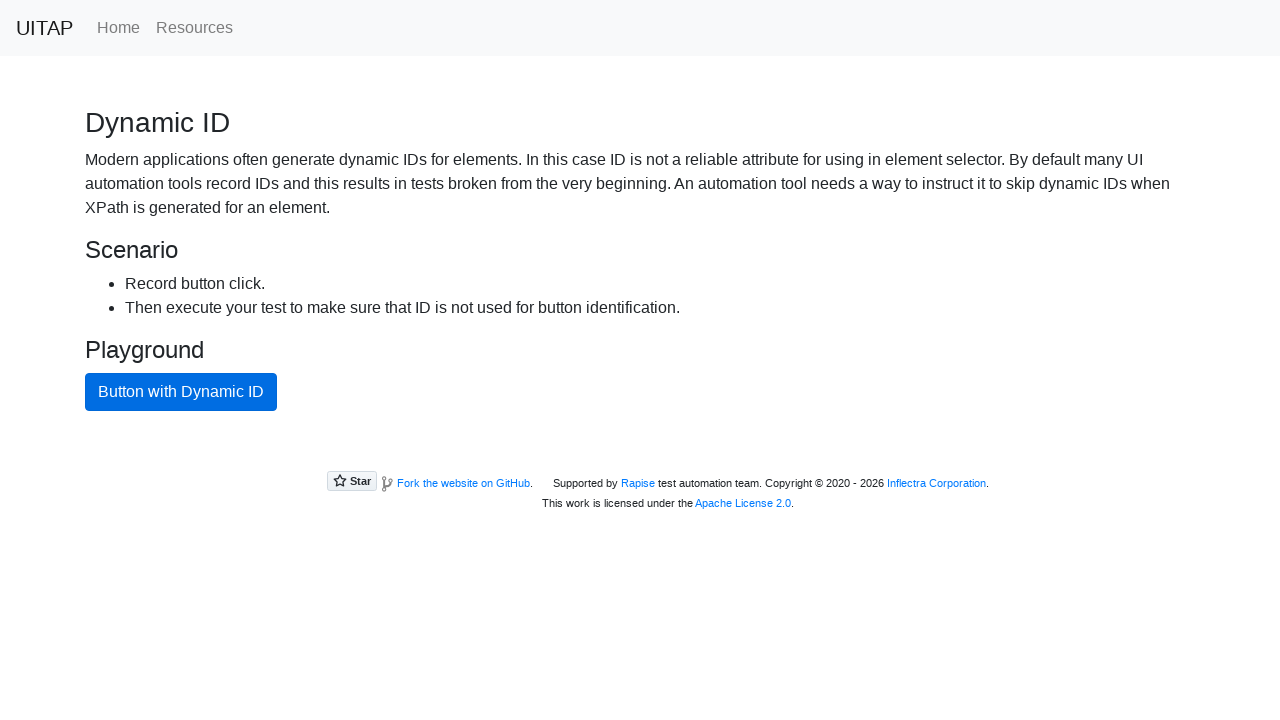

Clicked dynamic button (cycle 2, click 1) at (181, 392) on .btn-primary
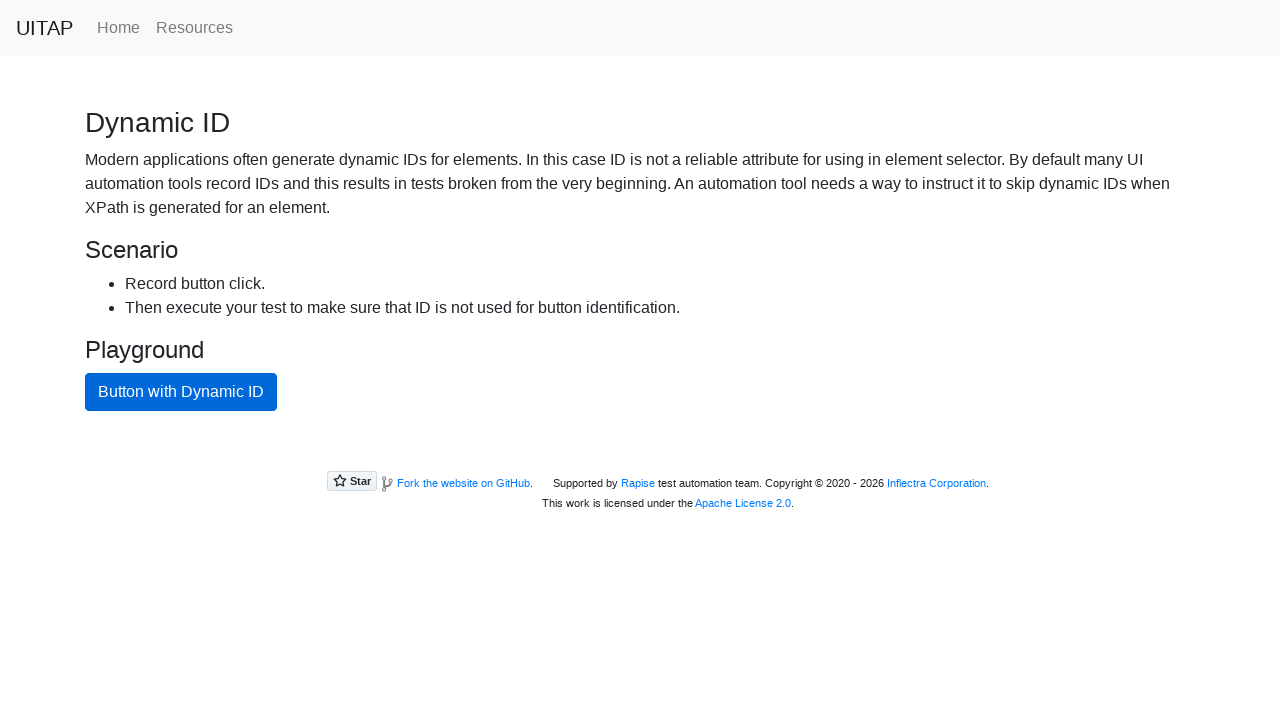

Waited 1 second after button click
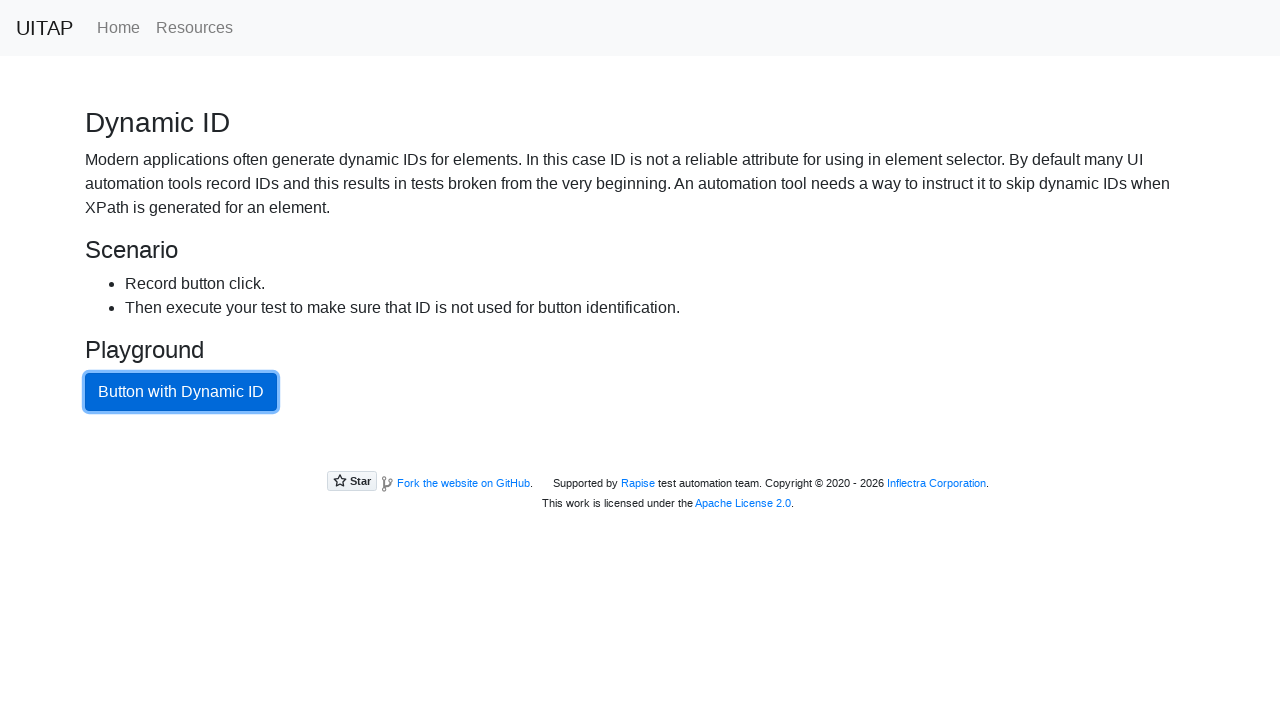

Clicked dynamic button (cycle 2, click 2) at (181, 392) on .btn-primary
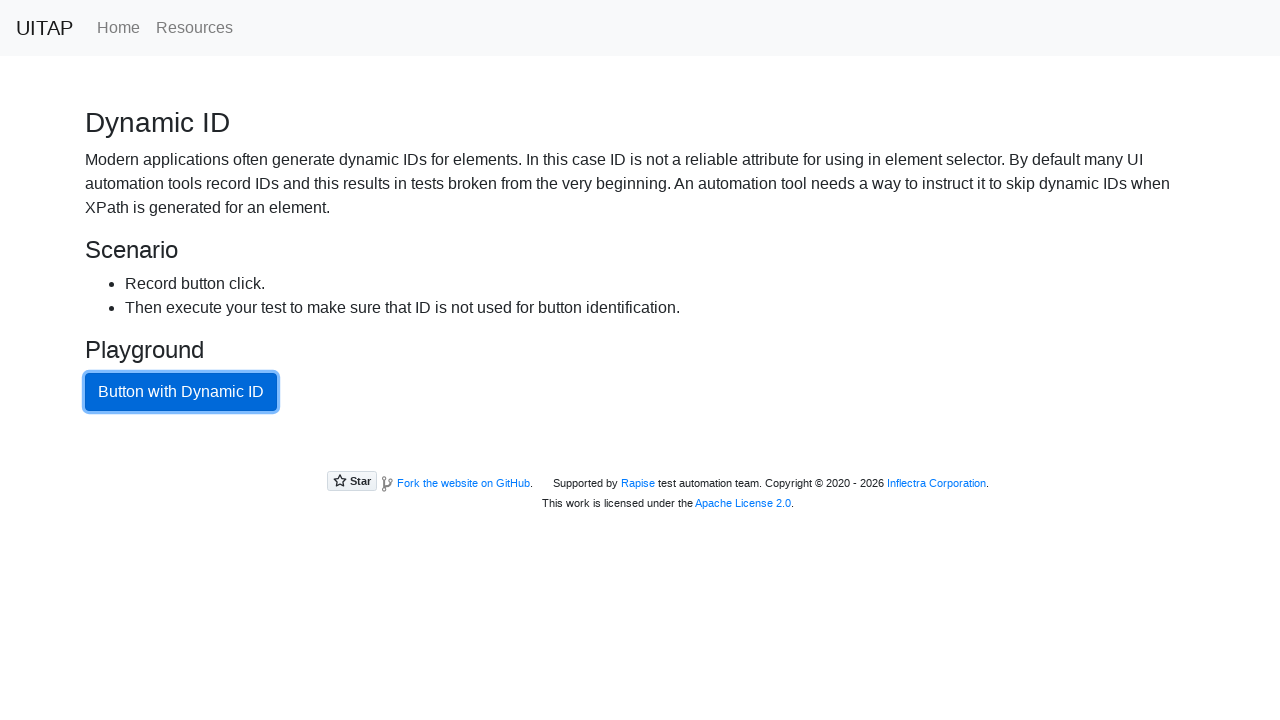

Waited 1 second after button click
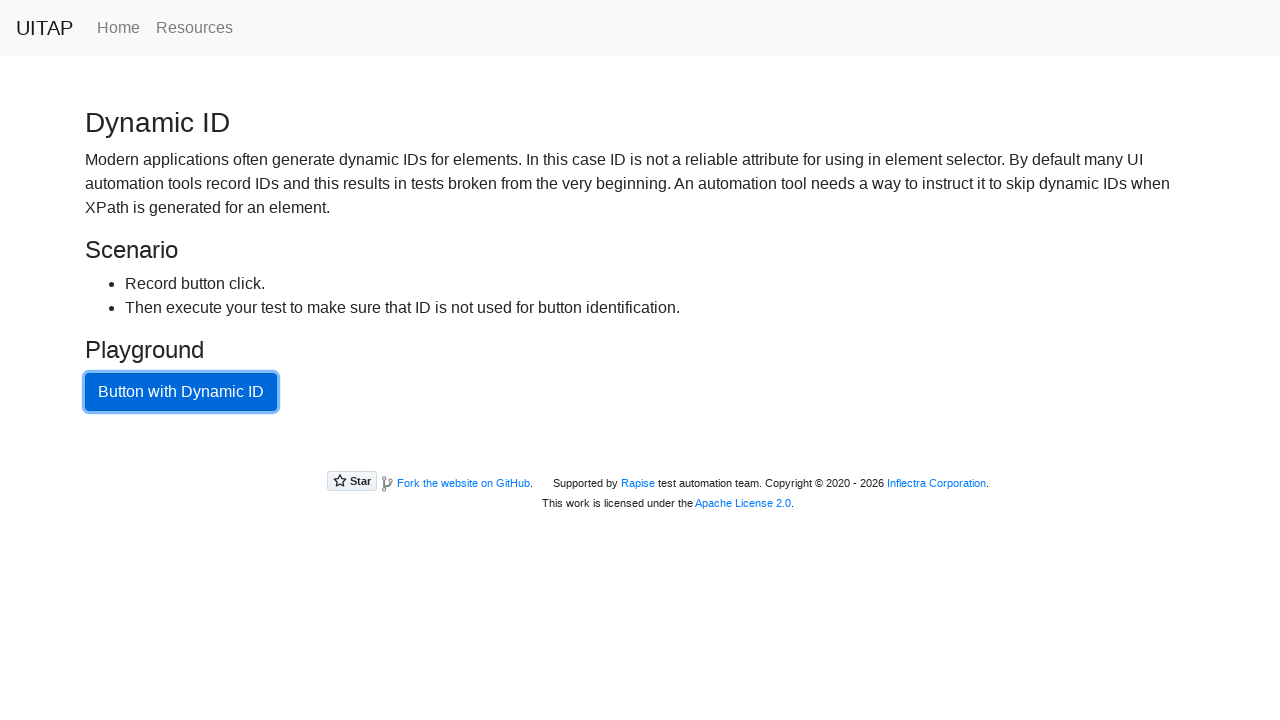

Clicked dynamic button (cycle 2, click 3) at (181, 392) on .btn-primary
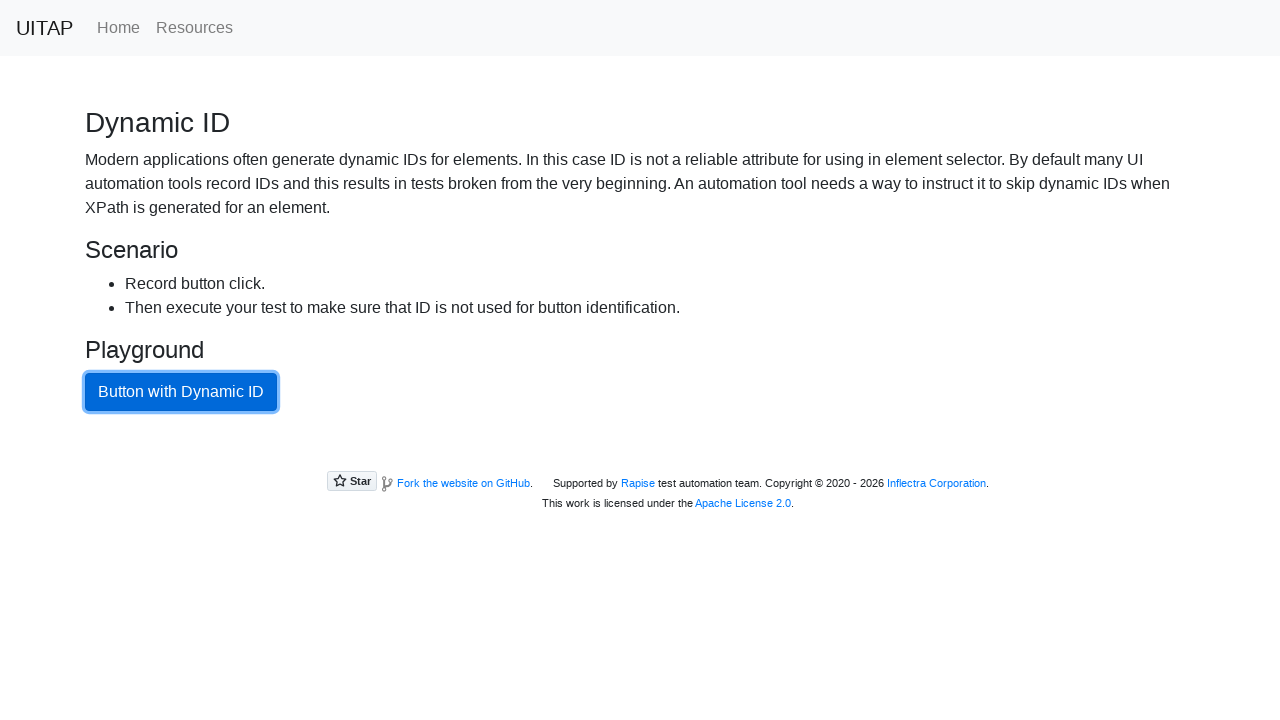

Waited 1 second after button click
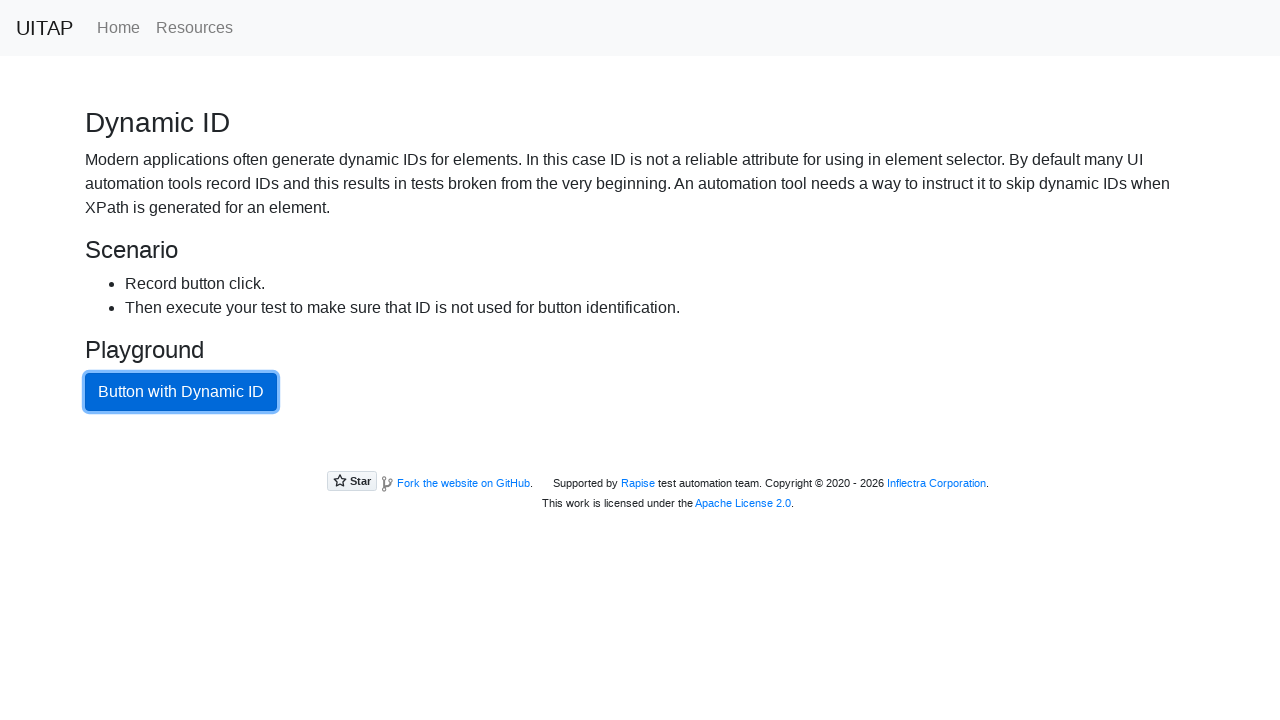

Navigated to dynamic ID page for cycle 3
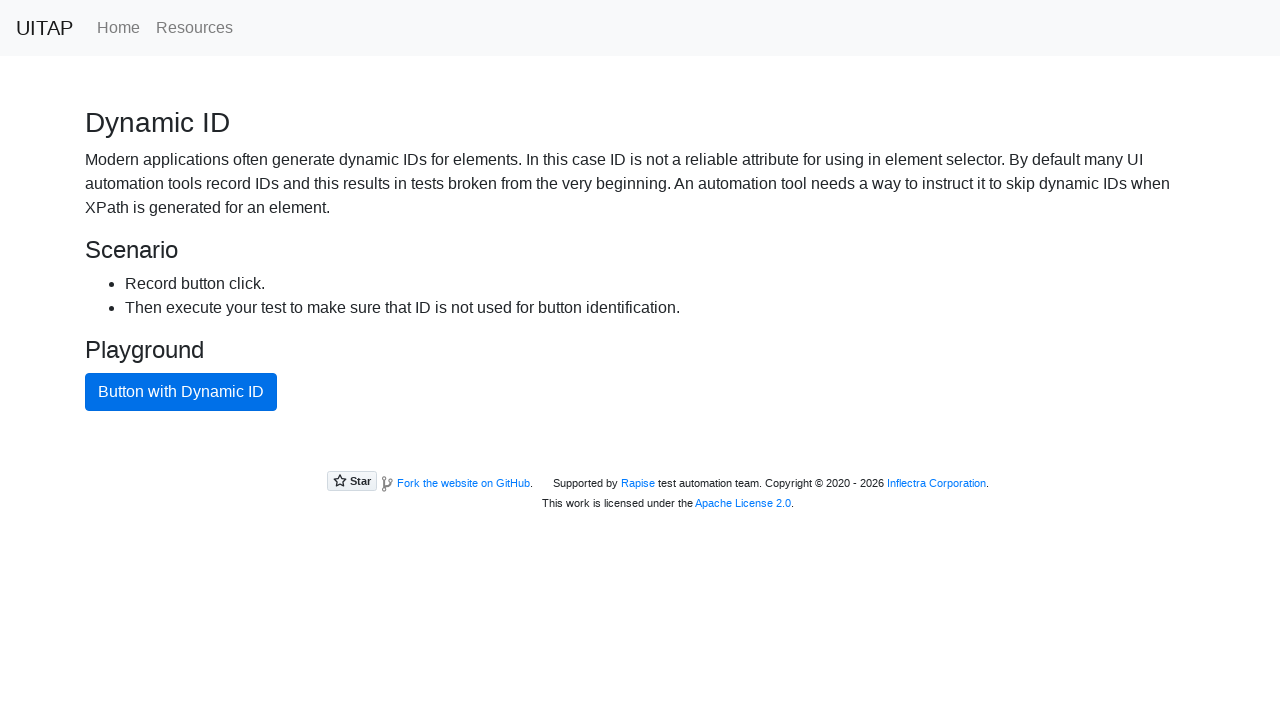

Clicked dynamic button (cycle 3, click 1) at (181, 392) on .btn-primary
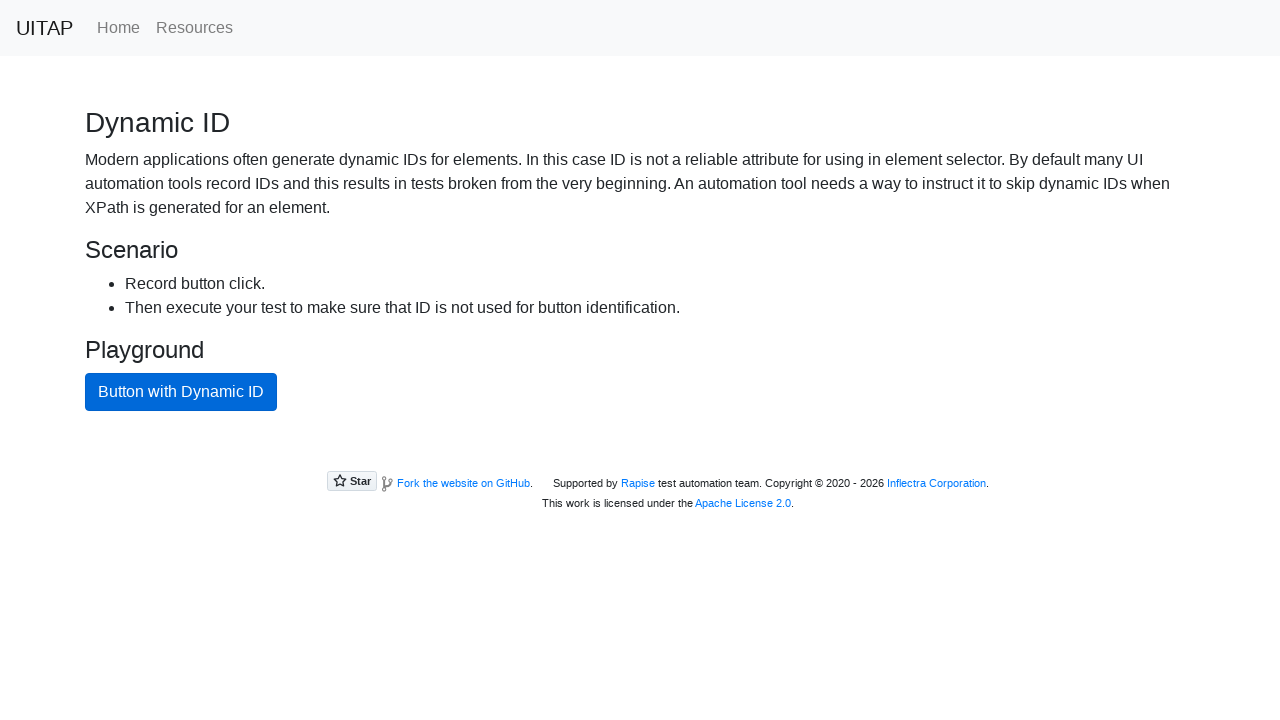

Waited 1 second after button click
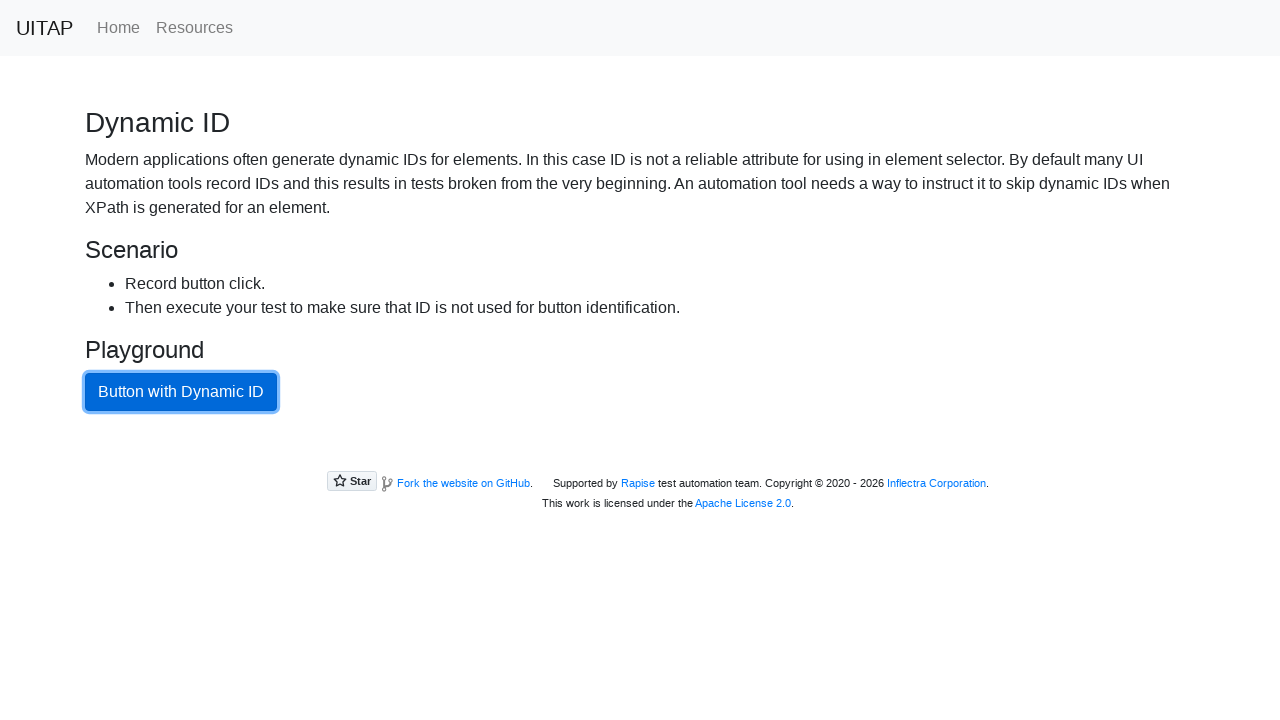

Clicked dynamic button (cycle 3, click 2) at (181, 392) on .btn-primary
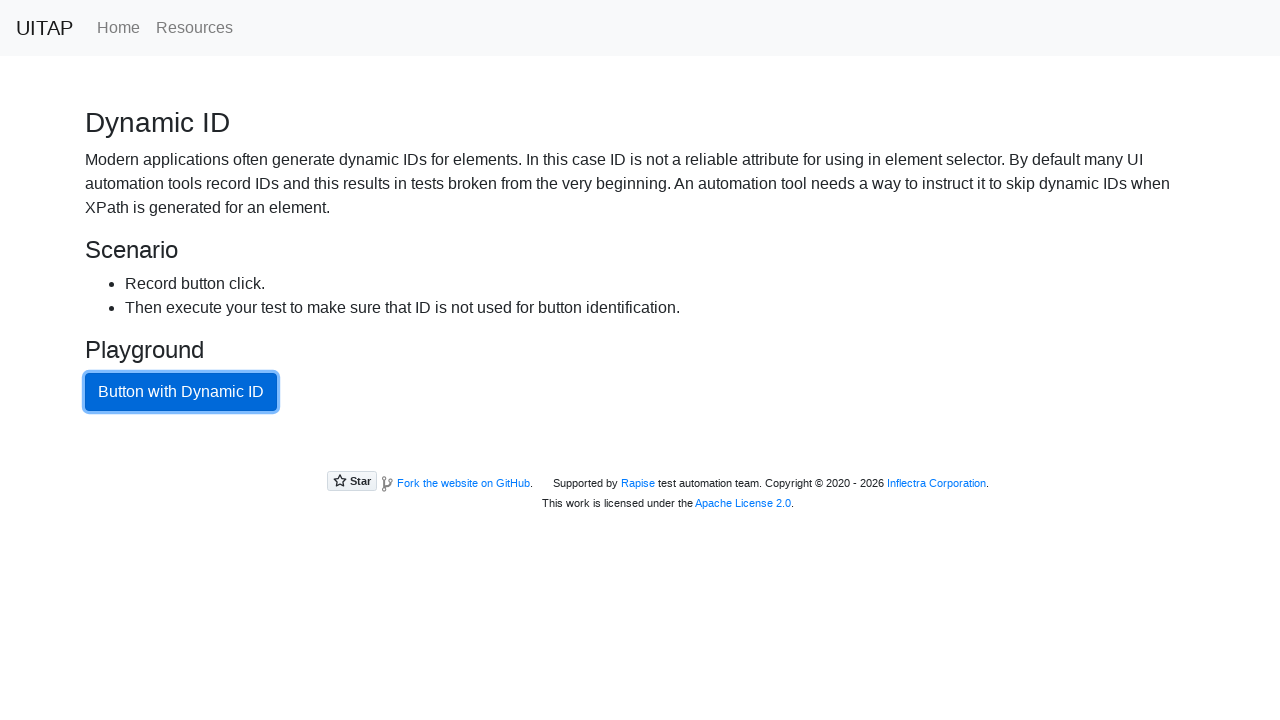

Waited 1 second after button click
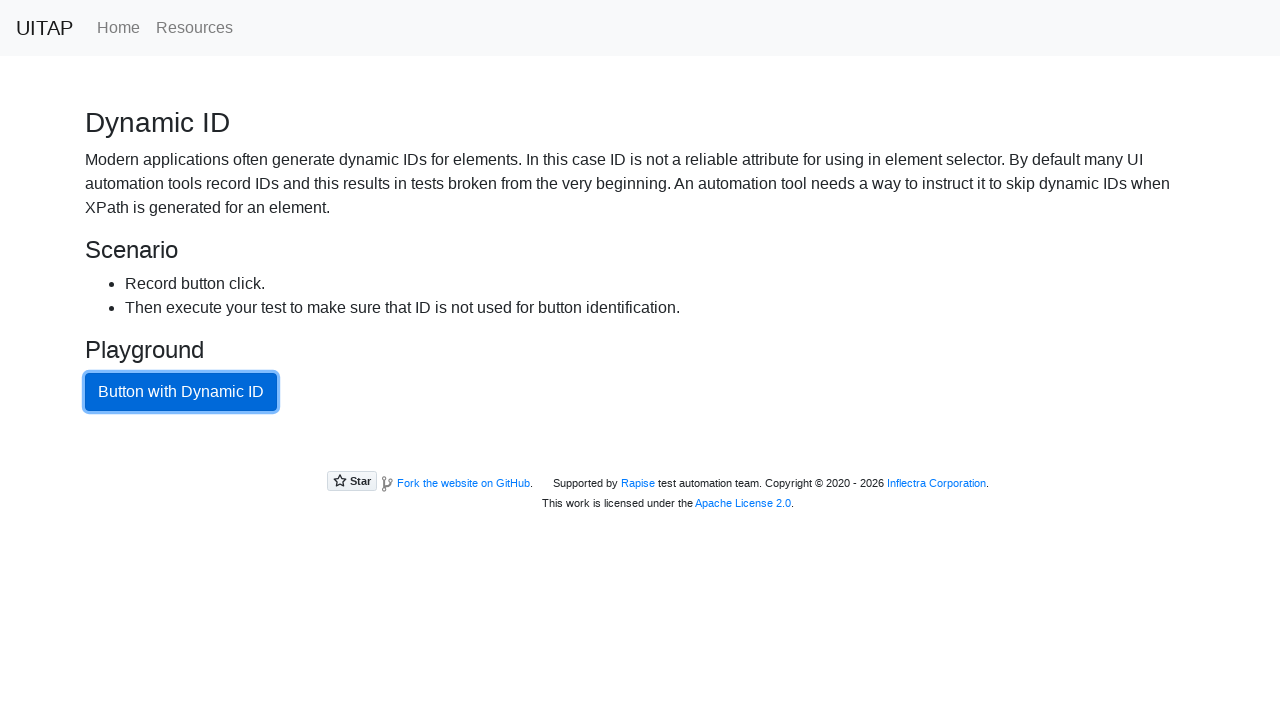

Clicked dynamic button (cycle 3, click 3) at (181, 392) on .btn-primary
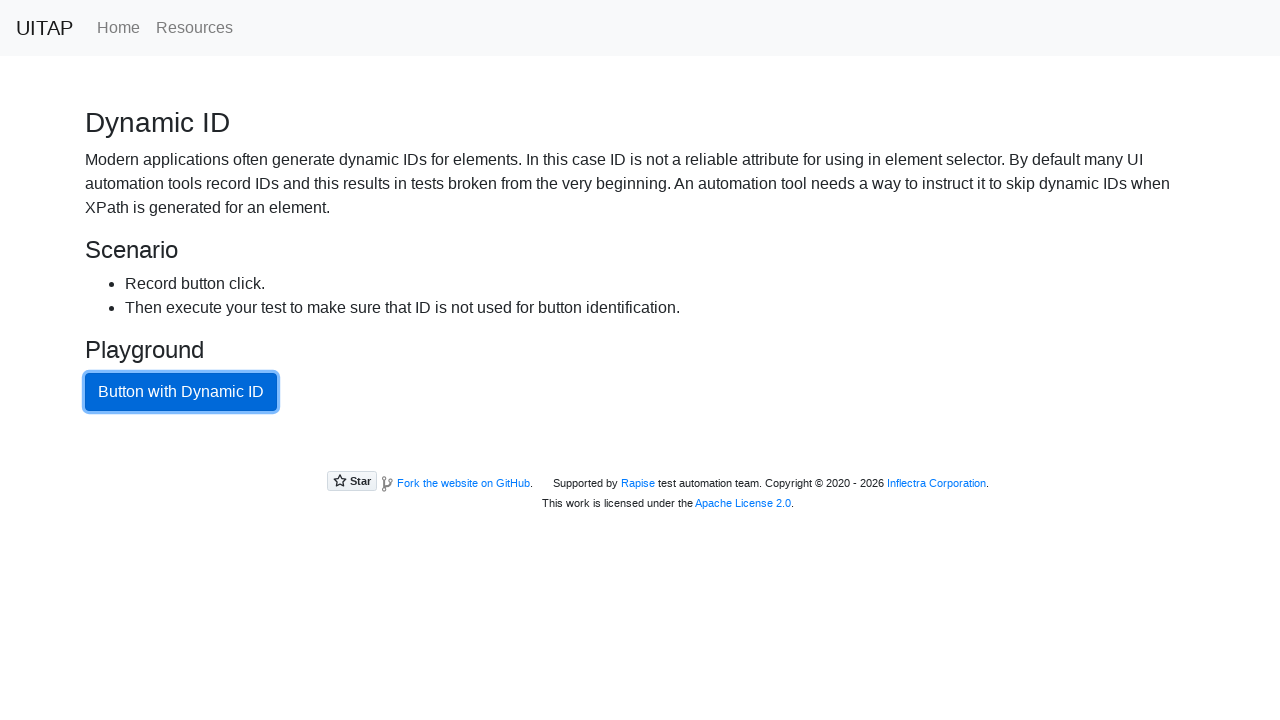

Waited 1 second after button click
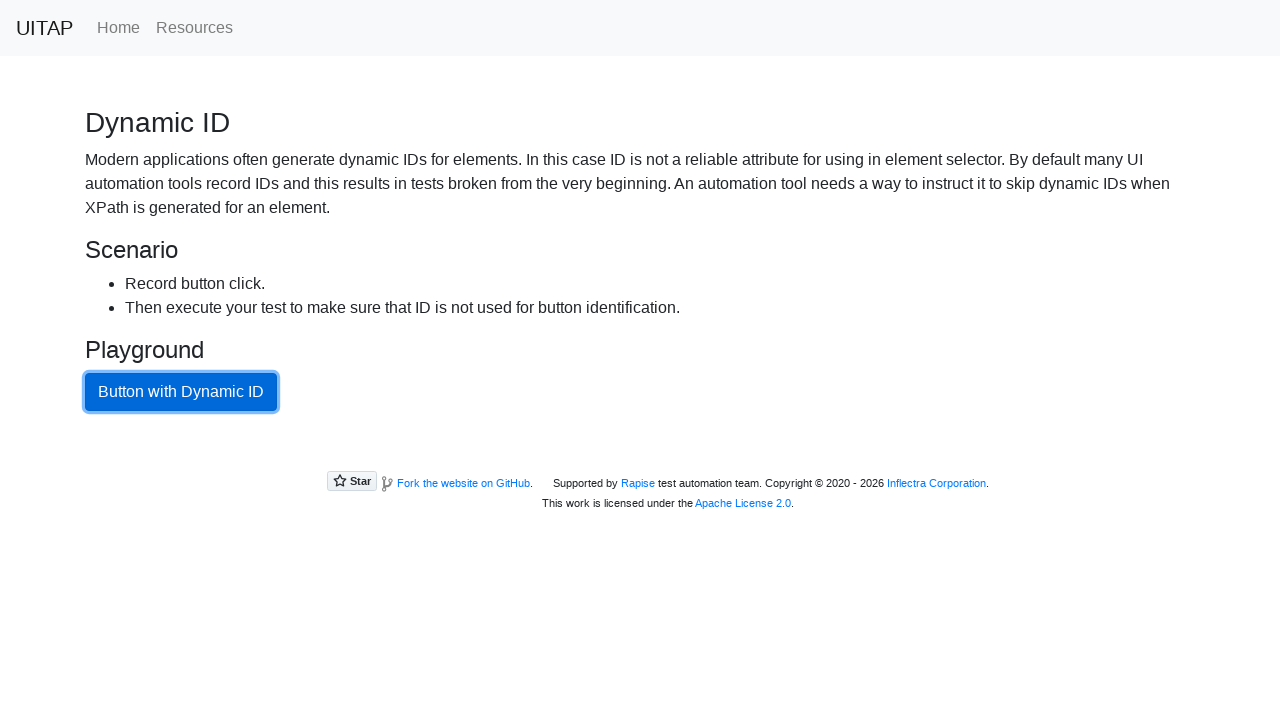

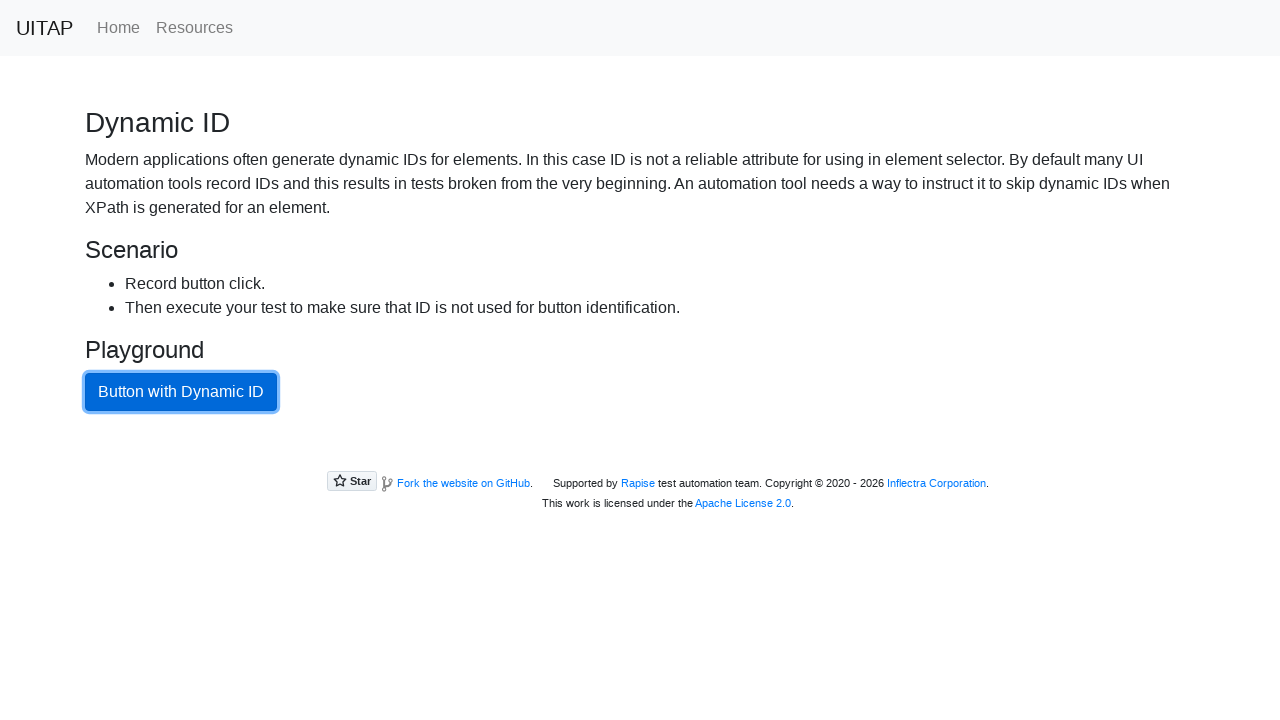